Tests JavaScript prompt box handling by clicking a button, entering text in the prompt dialog, and verifying the entered text is displayed

Starting URL: https://www.lambdatest.com/selenium-playground/javascript-alert-box-demo

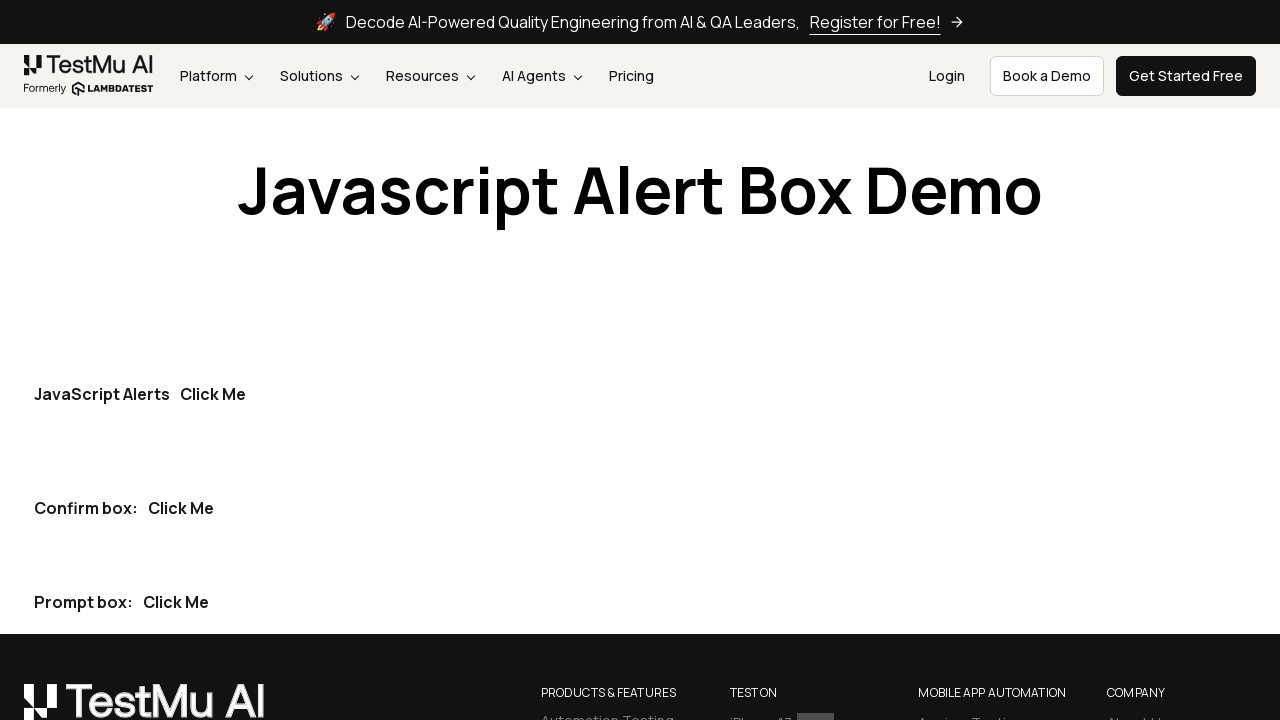

Set up dialog handler for prompt box
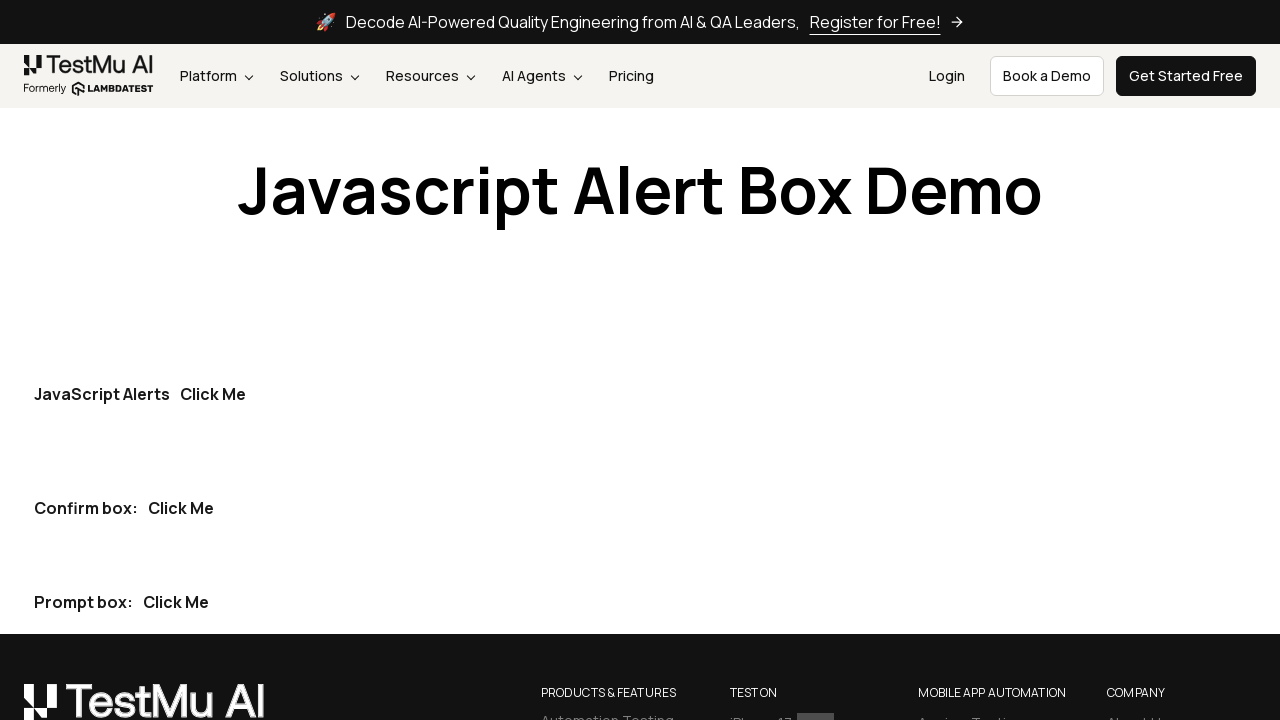

Clicked the third 'Click Me' button to trigger prompt box at (176, 602) on button:has-text('Click Me') >> nth=2
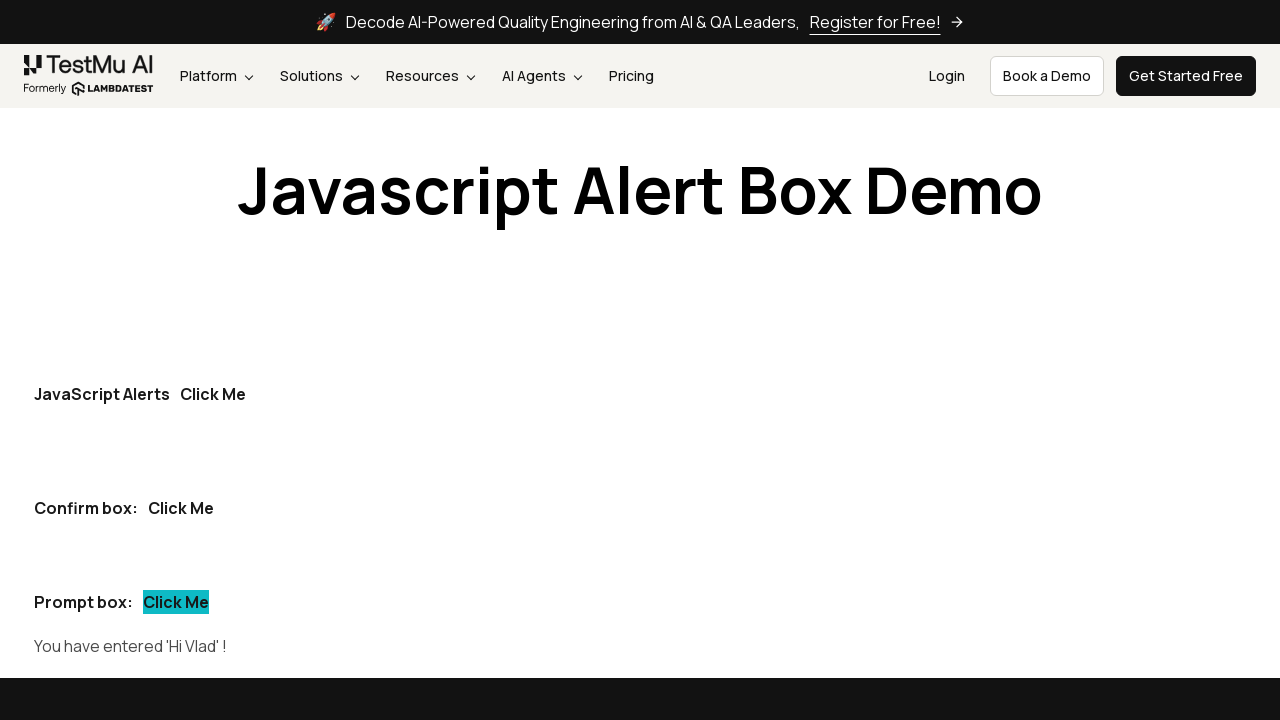

Verified that entered text 'Hi Vlad' is displayed in prompt demo result
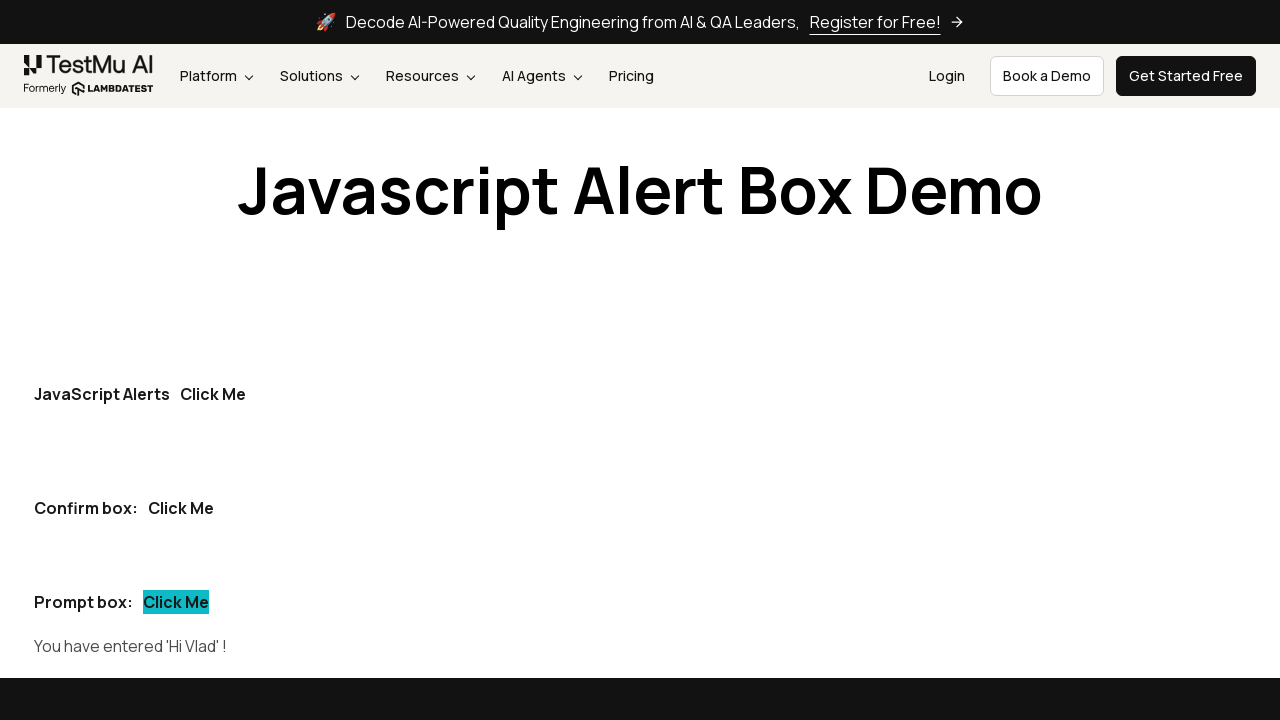

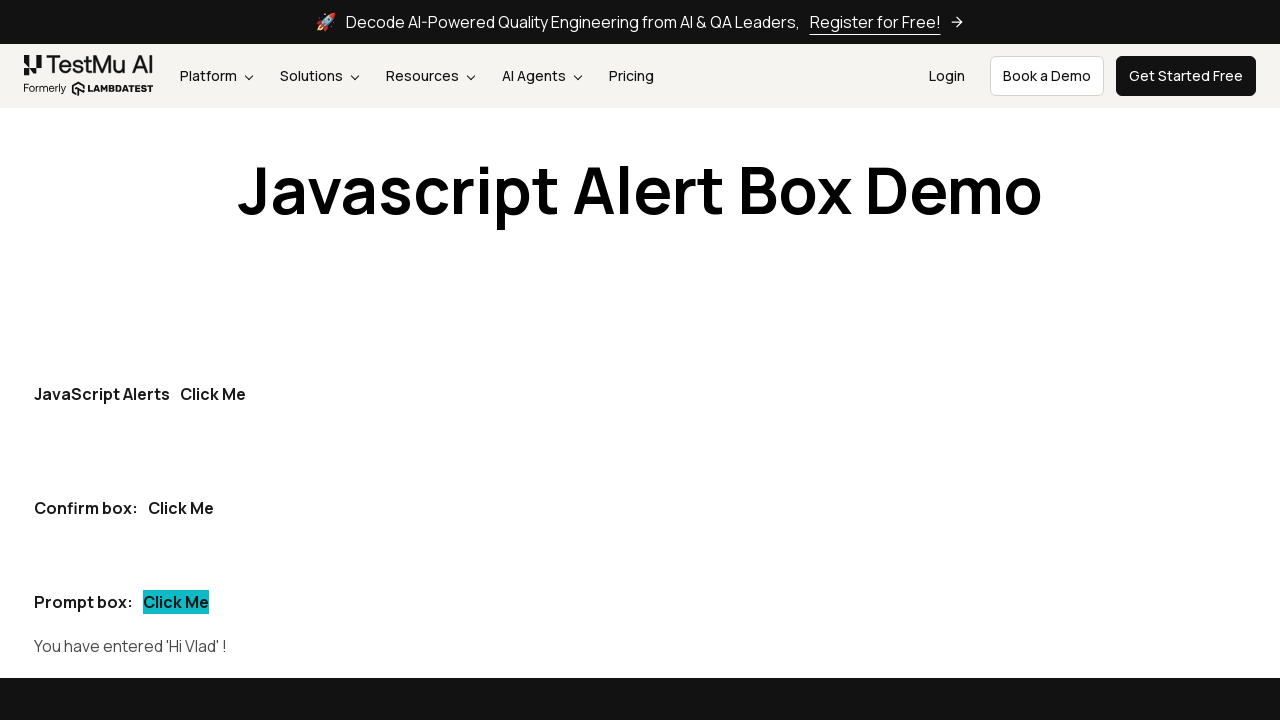